Tests filling two textarea elements on the form page

Starting URL: http://sahitest.com/demo/formTest.htm

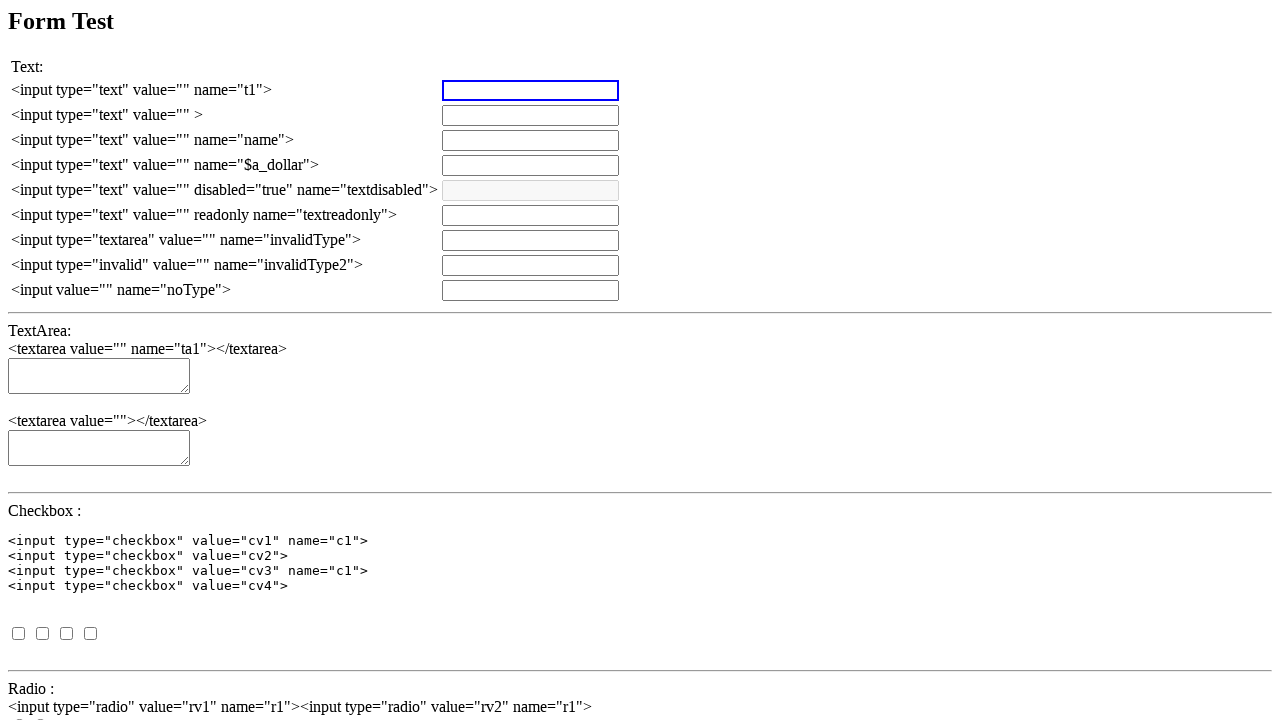

Set up dialog handler to accept alerts
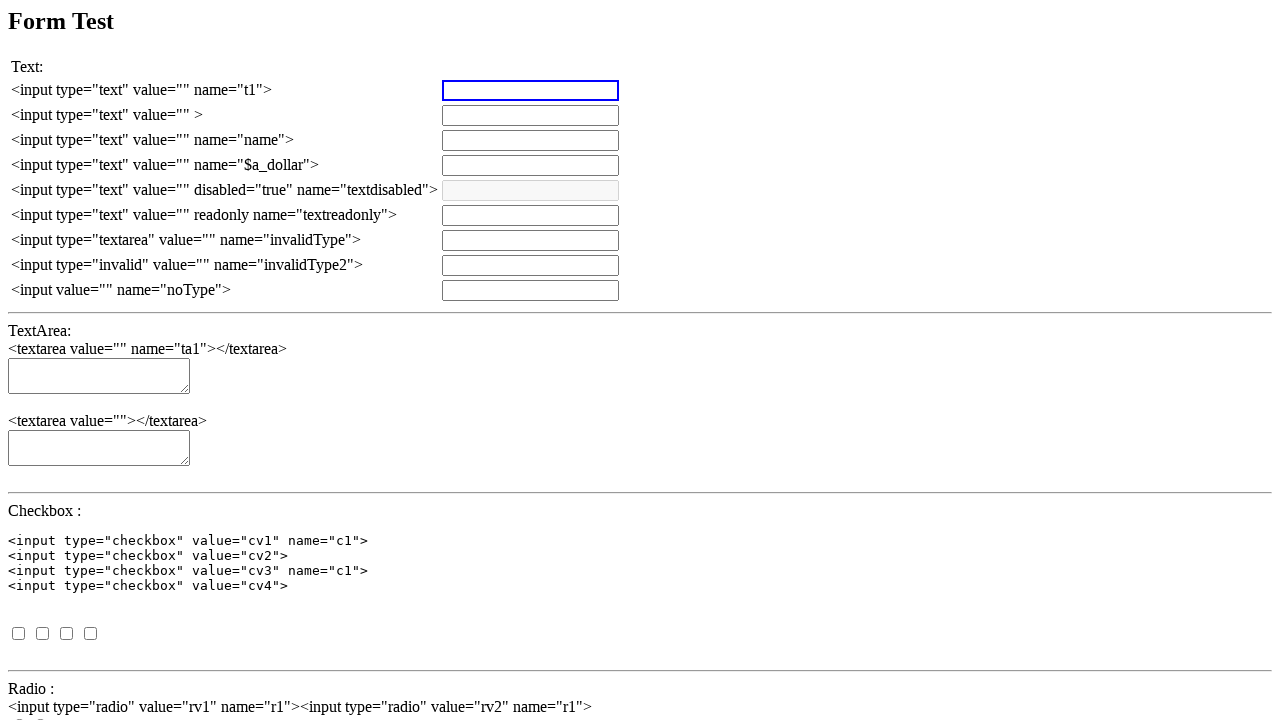

Cleared first textarea element on textarea[name='ta1']
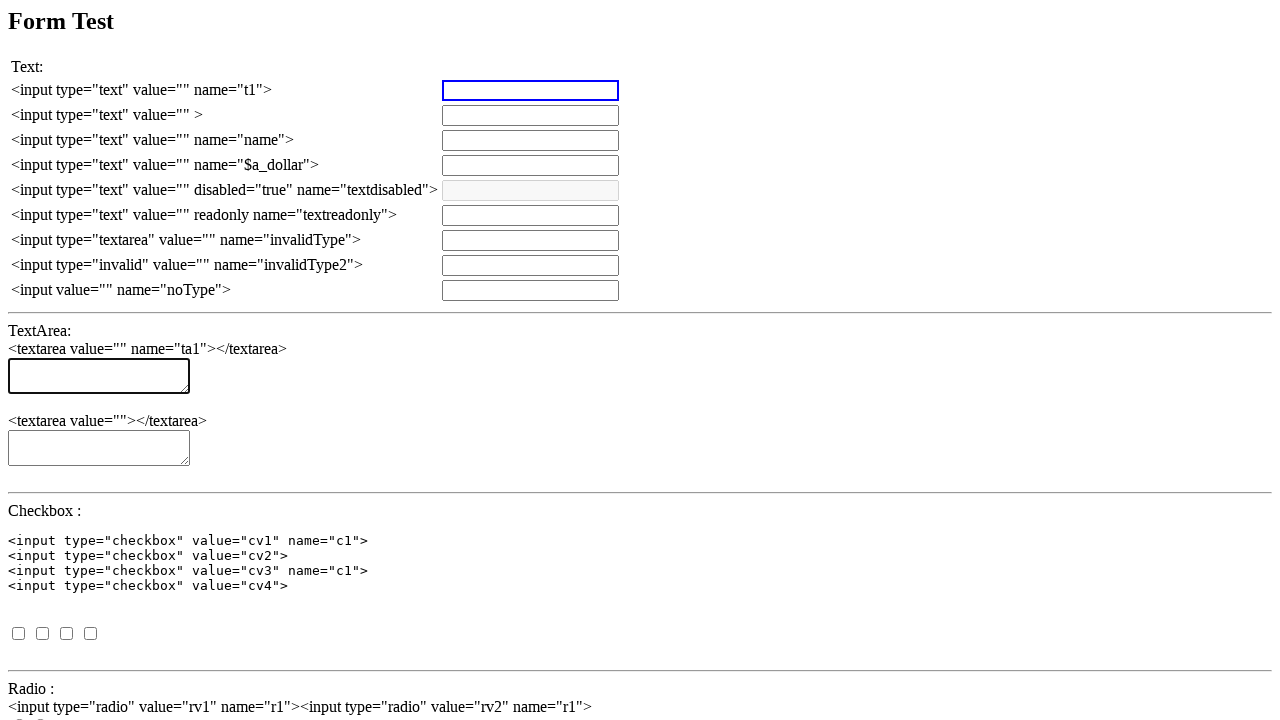

Filled first textarea with test content on textarea[name='ta1']
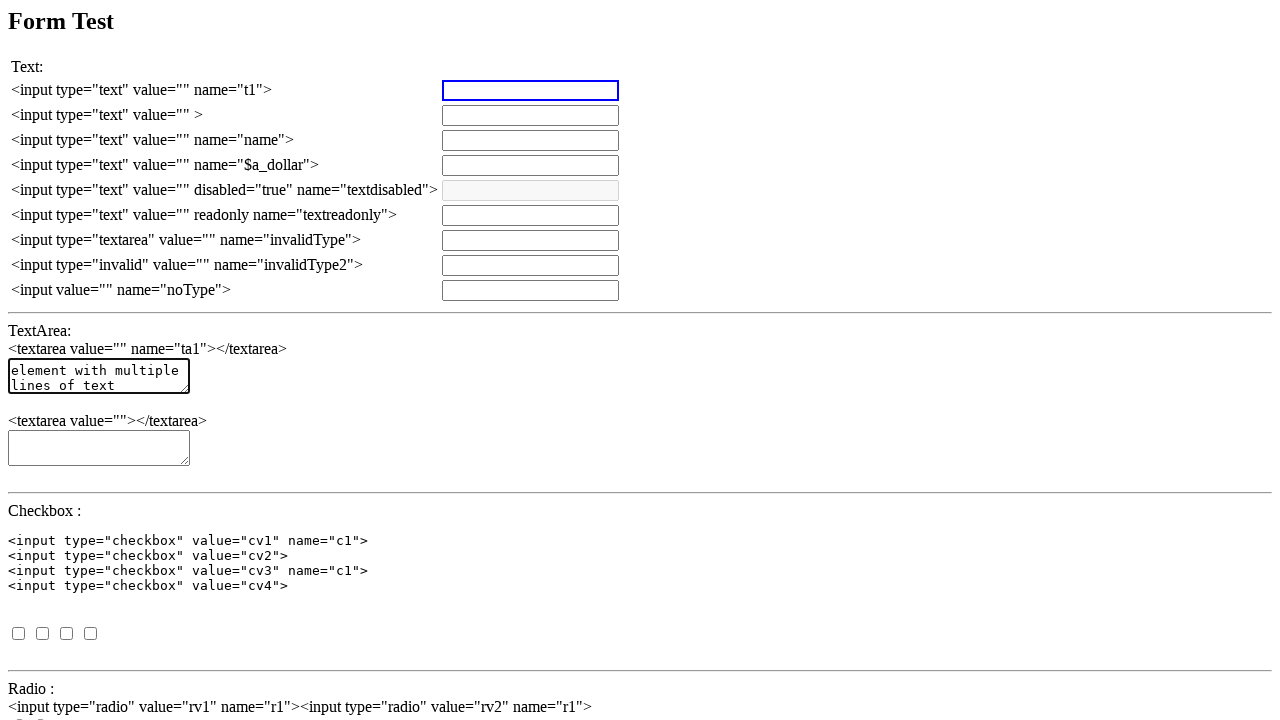

Cleared second textarea element on //textarea[2]
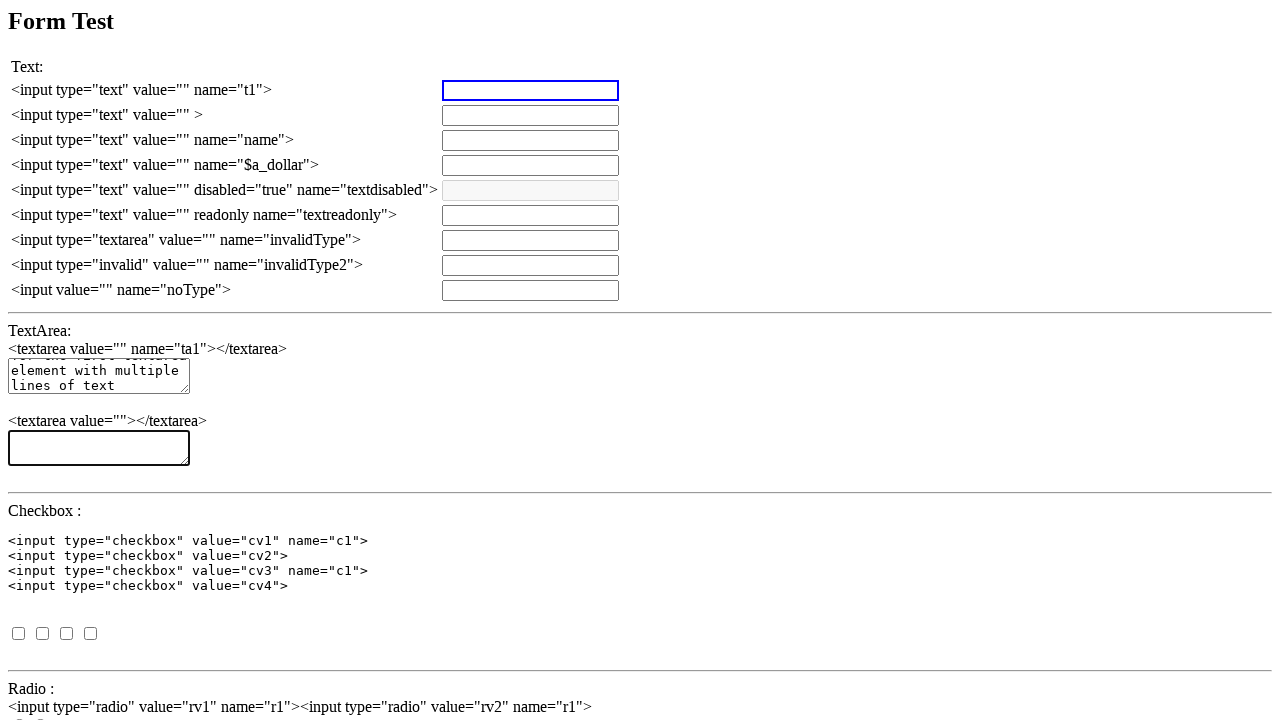

Filled second textarea with test content on //textarea[2]
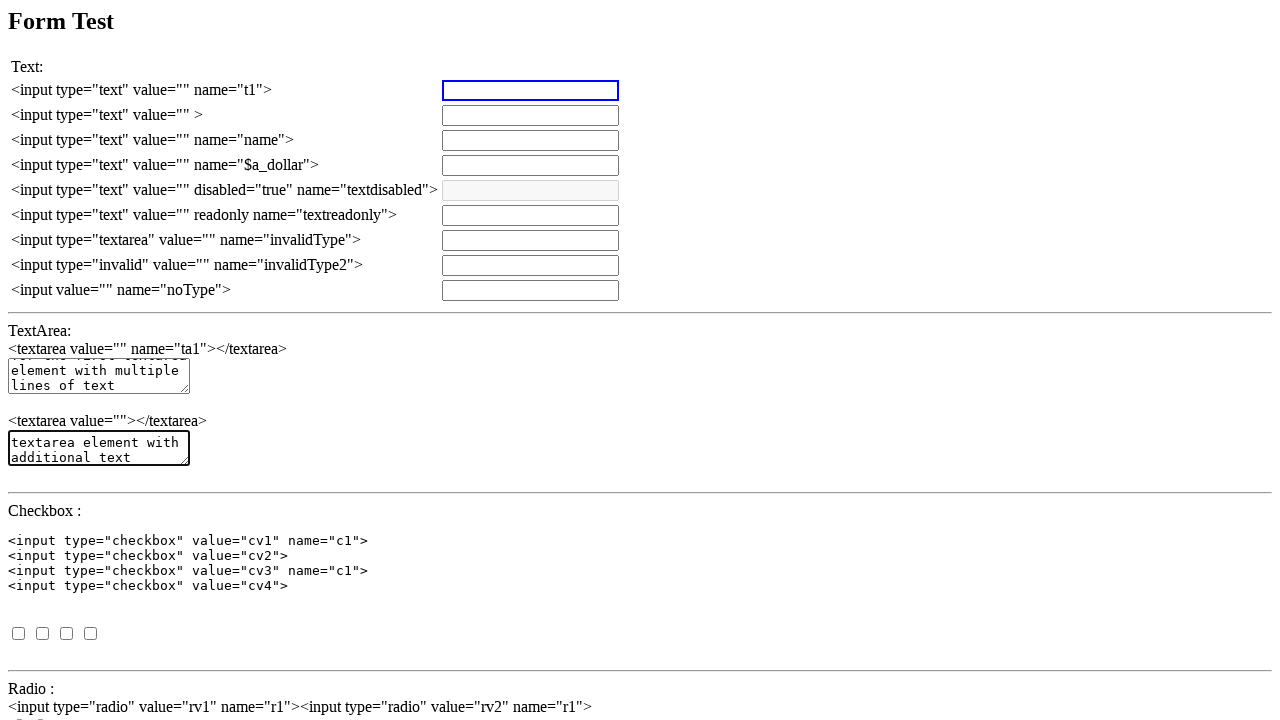

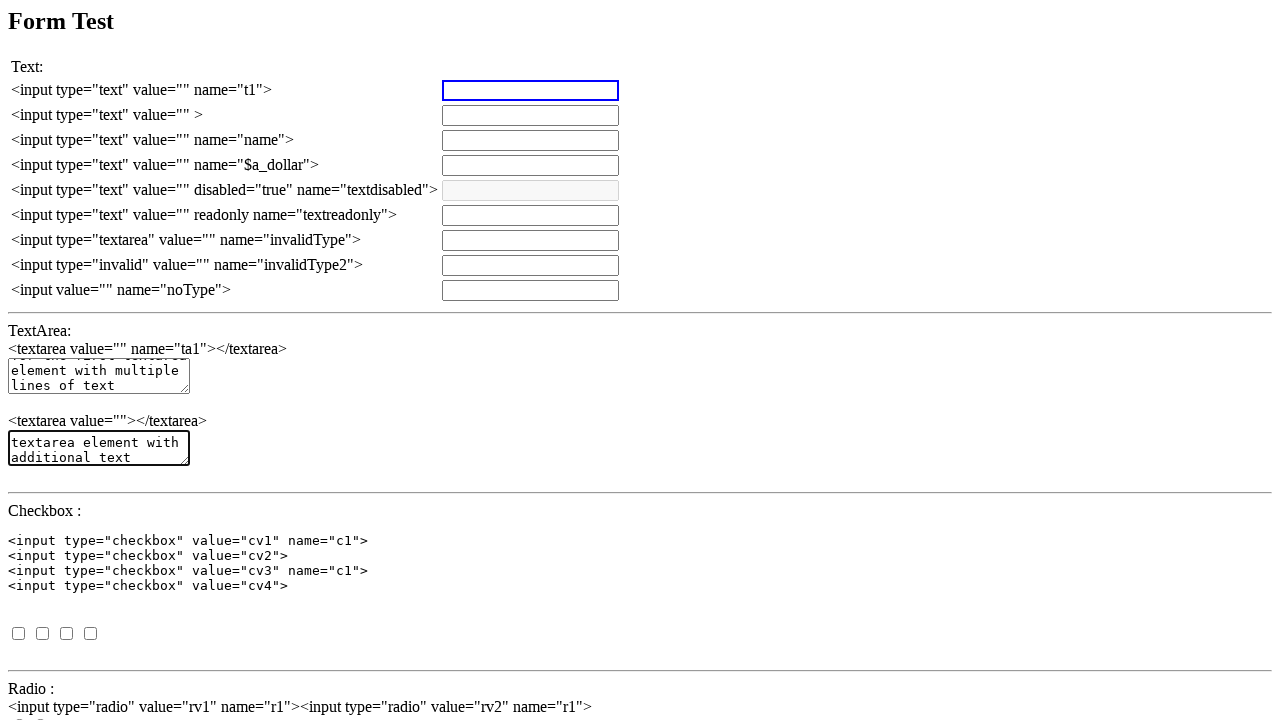